Tests button click functionality by clicking Button 1 and verifying the resulting text message

Starting URL: http://practice.cydeo.com/multiple_buttons

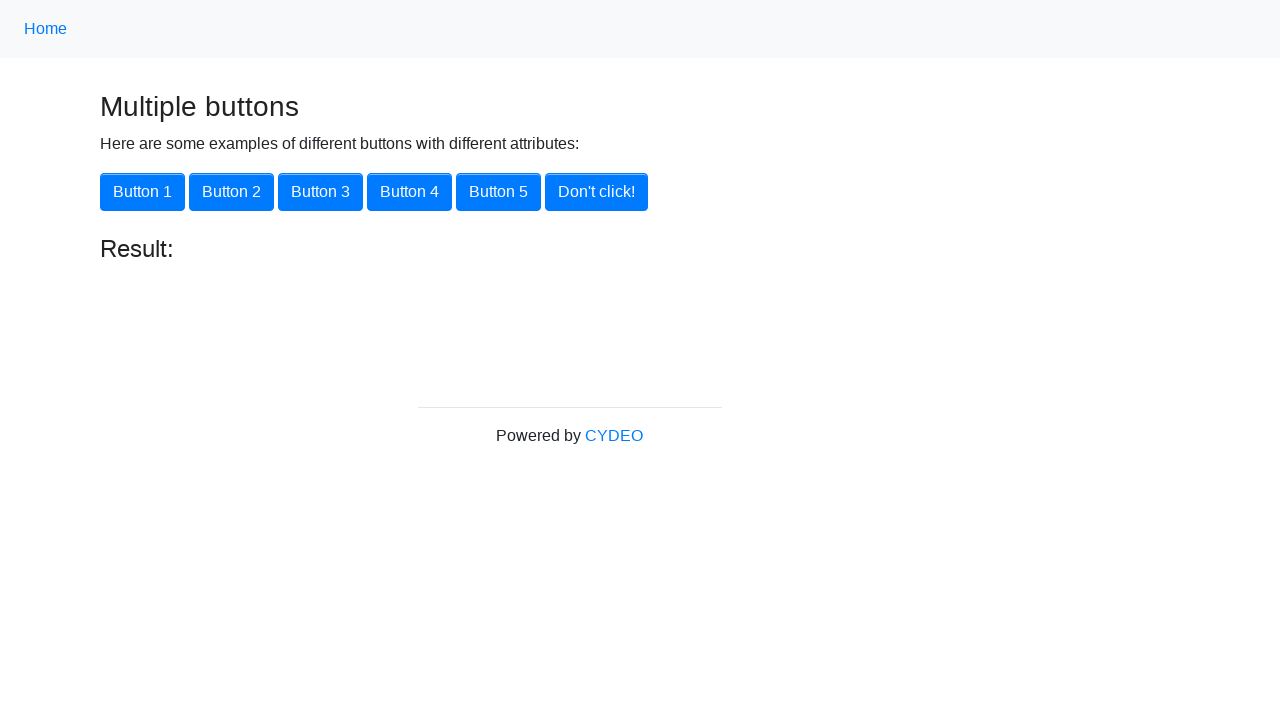

Navigated to multiple buttons practice page
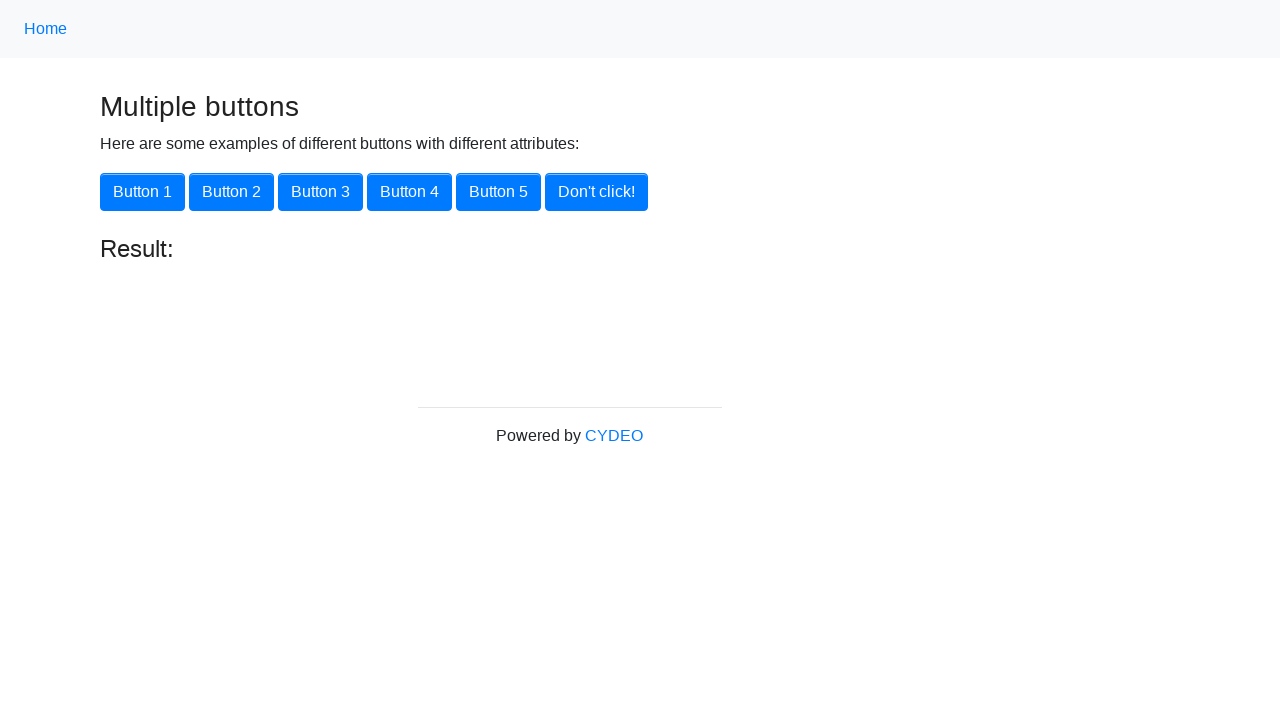

Clicked Button 1 at (142, 192) on xpath=//button[@onclick='button1()']
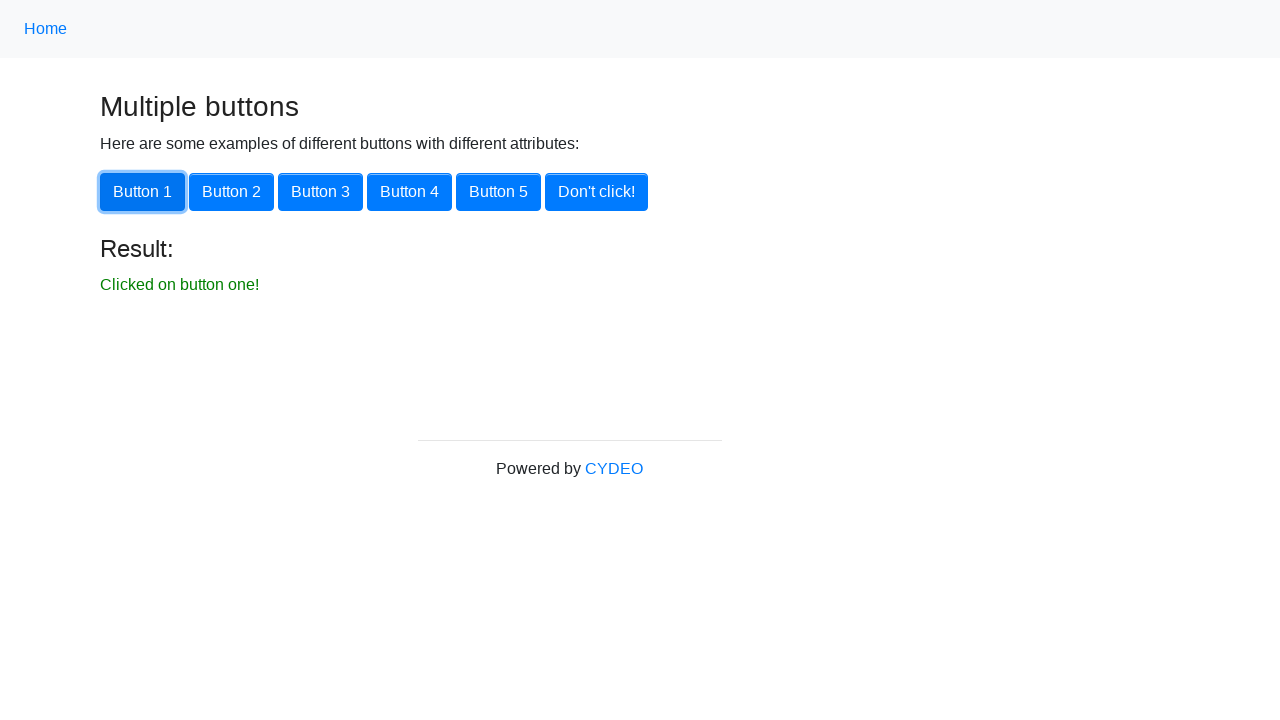

Verified result text 'Clicked on button one!' appeared
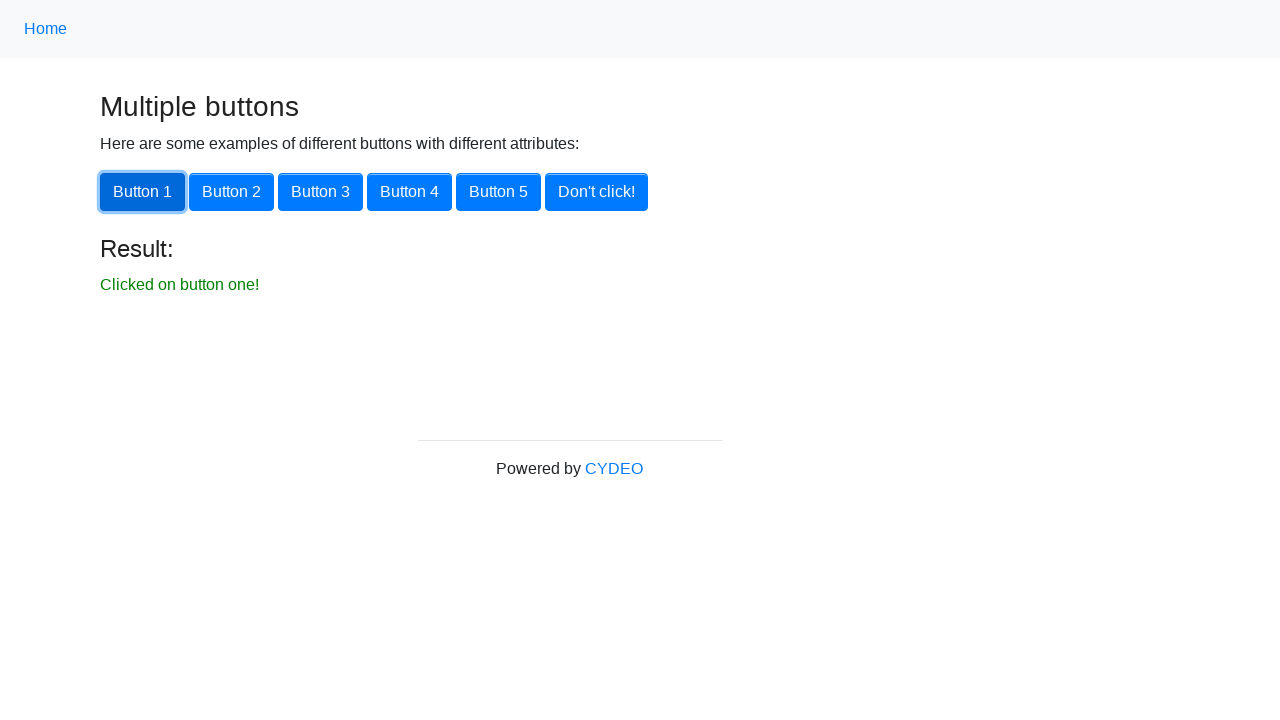

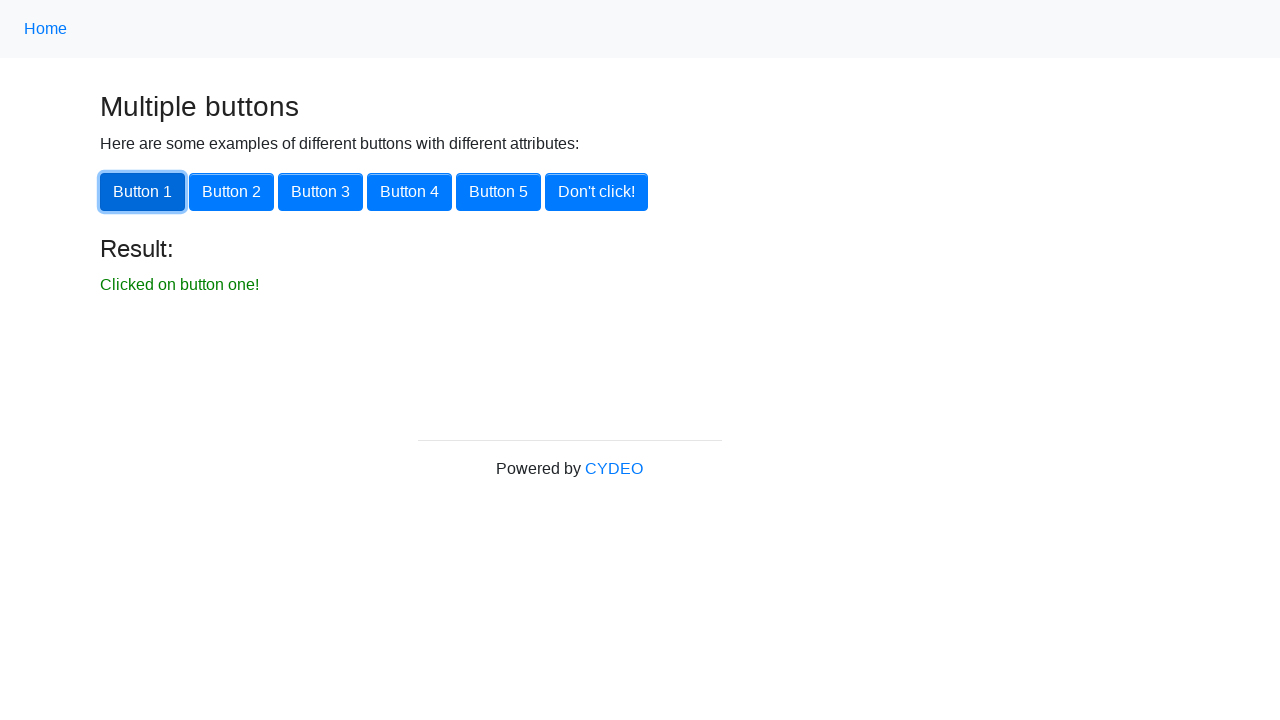